Tests clicking the Spaces tab in the HuggingFace navigation and verifies the Spaces page loads

Starting URL: https://huggingface.co/

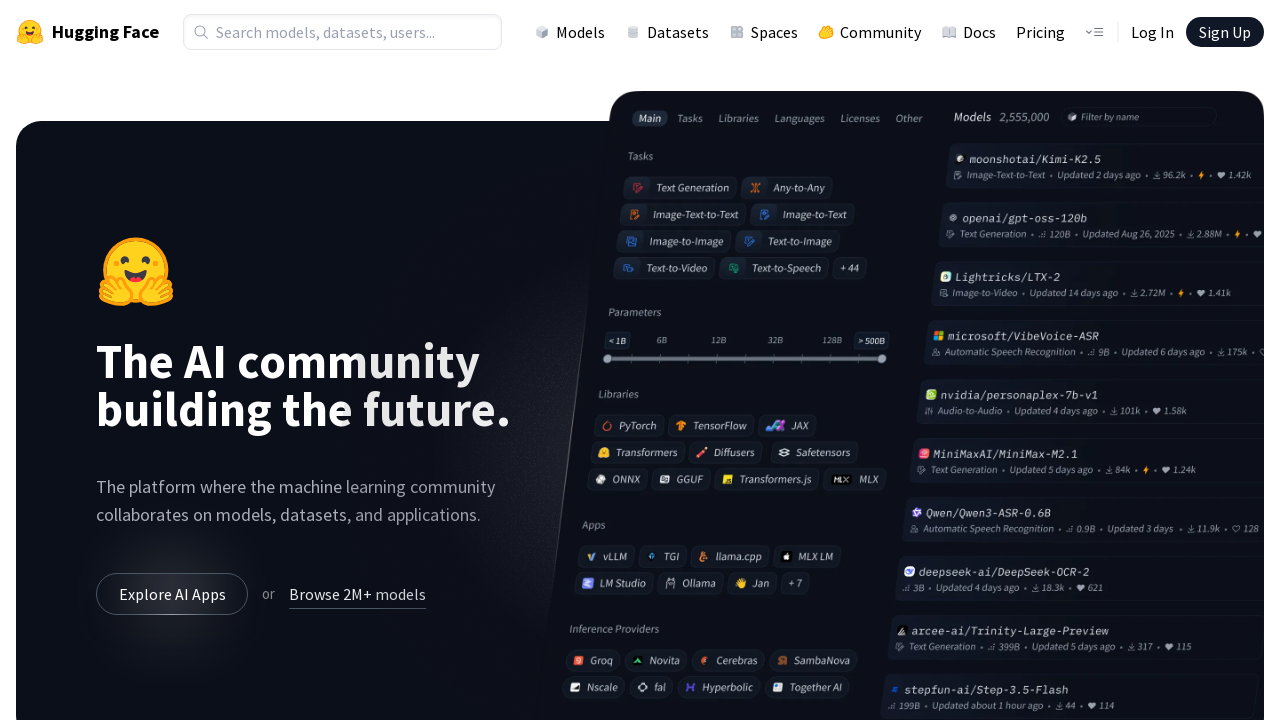

Navigated to HuggingFace homepage
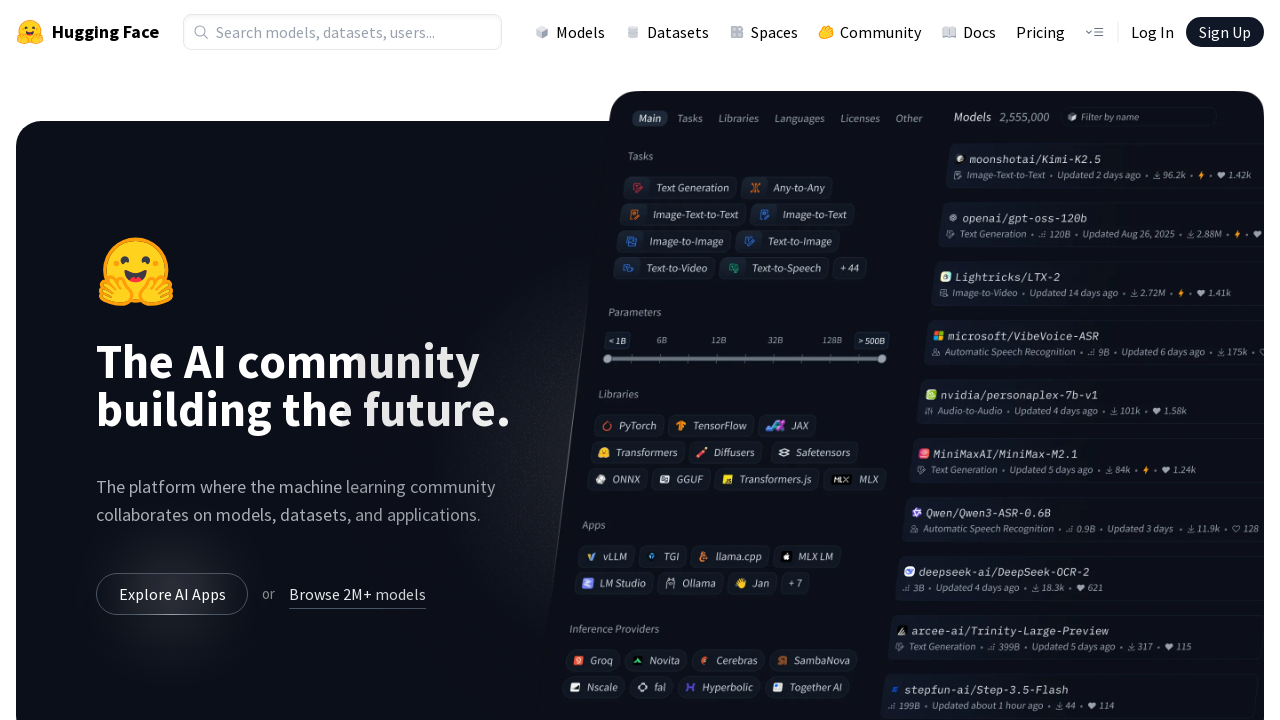

Clicked on the Spaces tab in navigation at (764, 32) on a[href='/spaces']
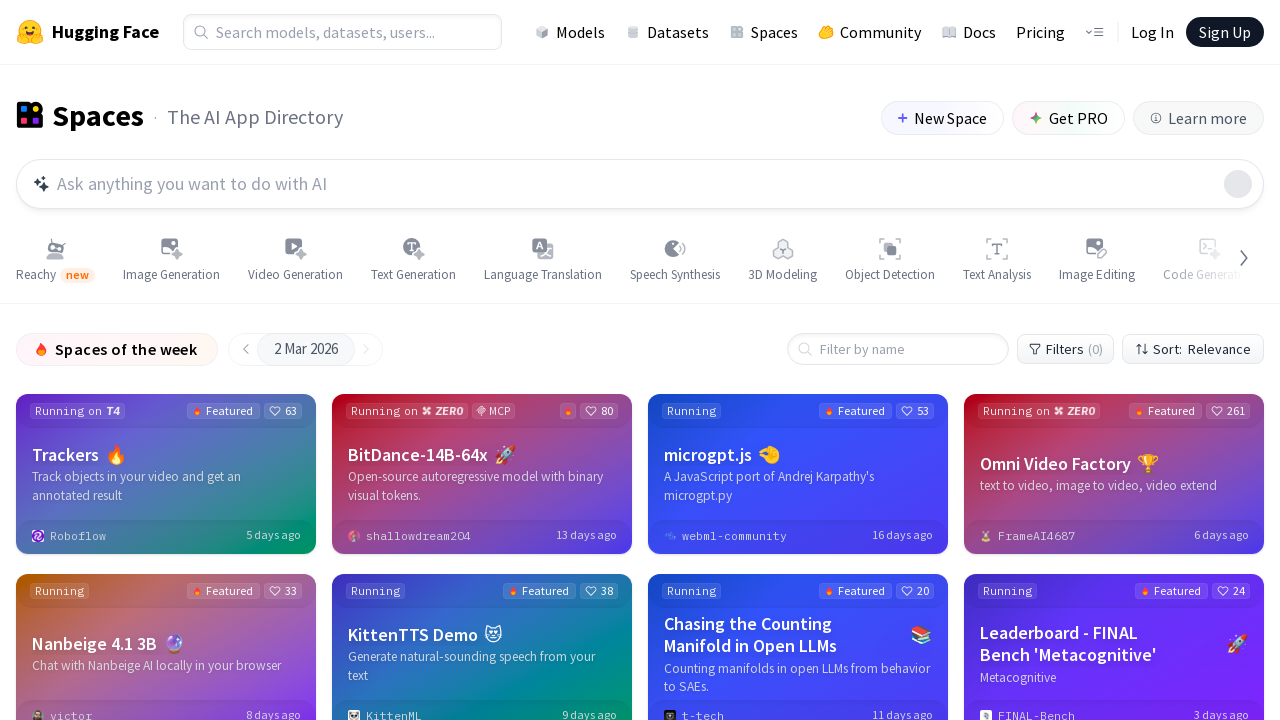

Spaces page loaded and verified with heading
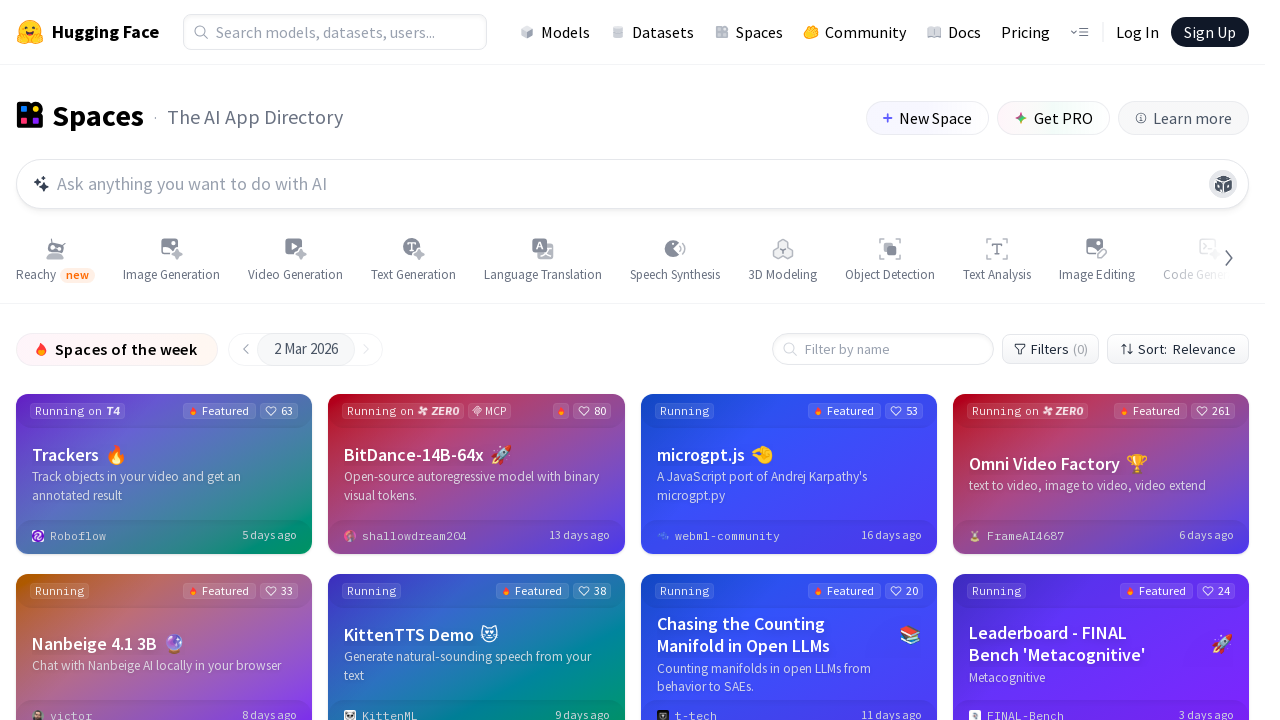

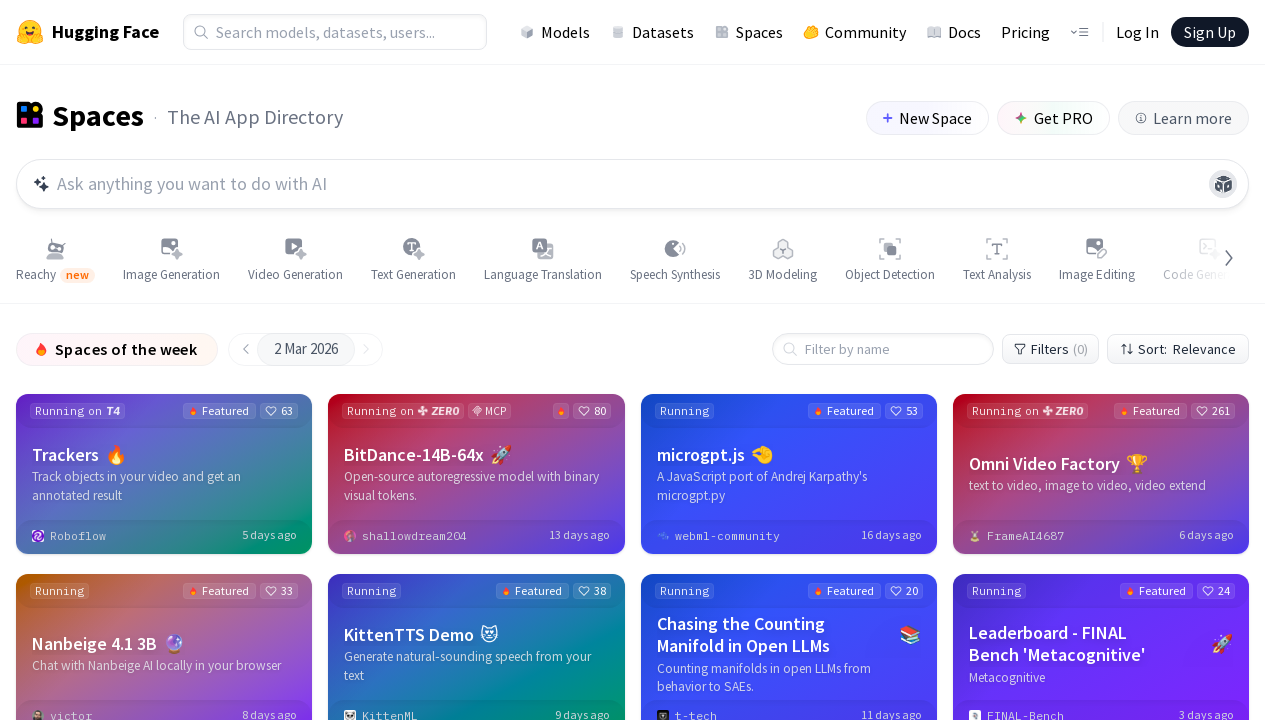